Simple test that navigates to the Automation Exercise e-commerce website homepage

Starting URL: https://automationexercise.com/

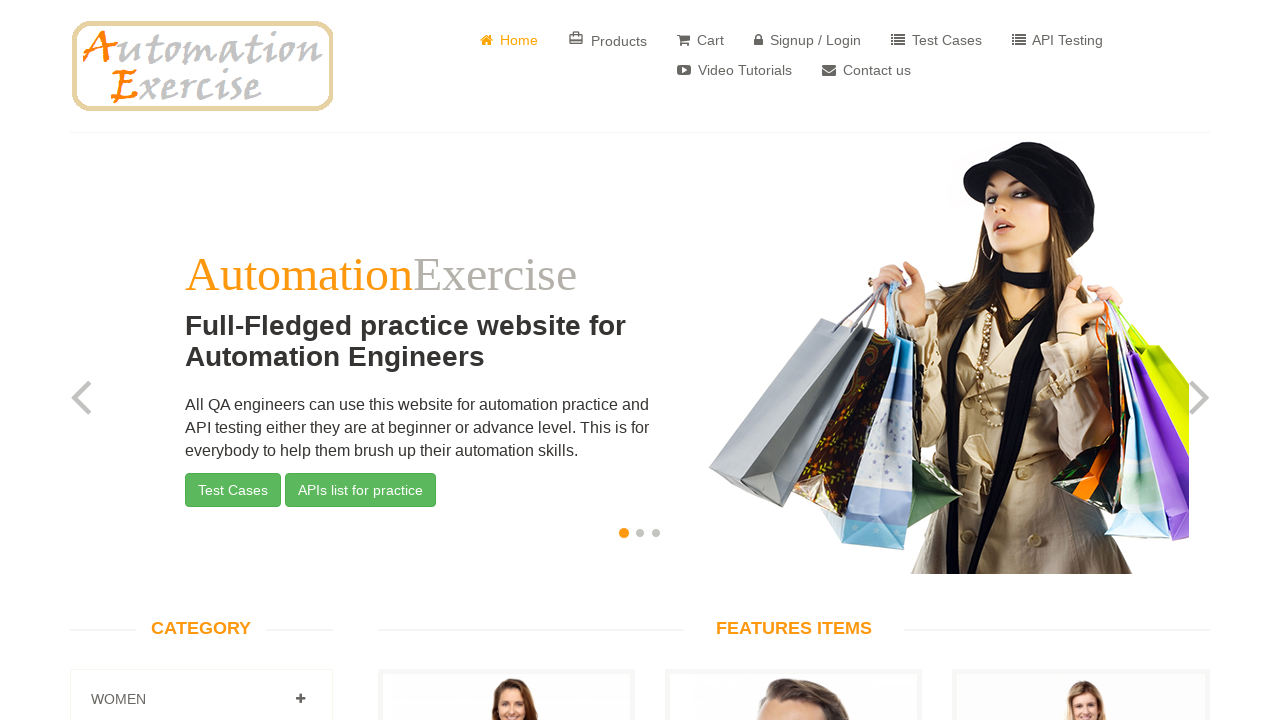

Waited for page to reach domcontentloaded state
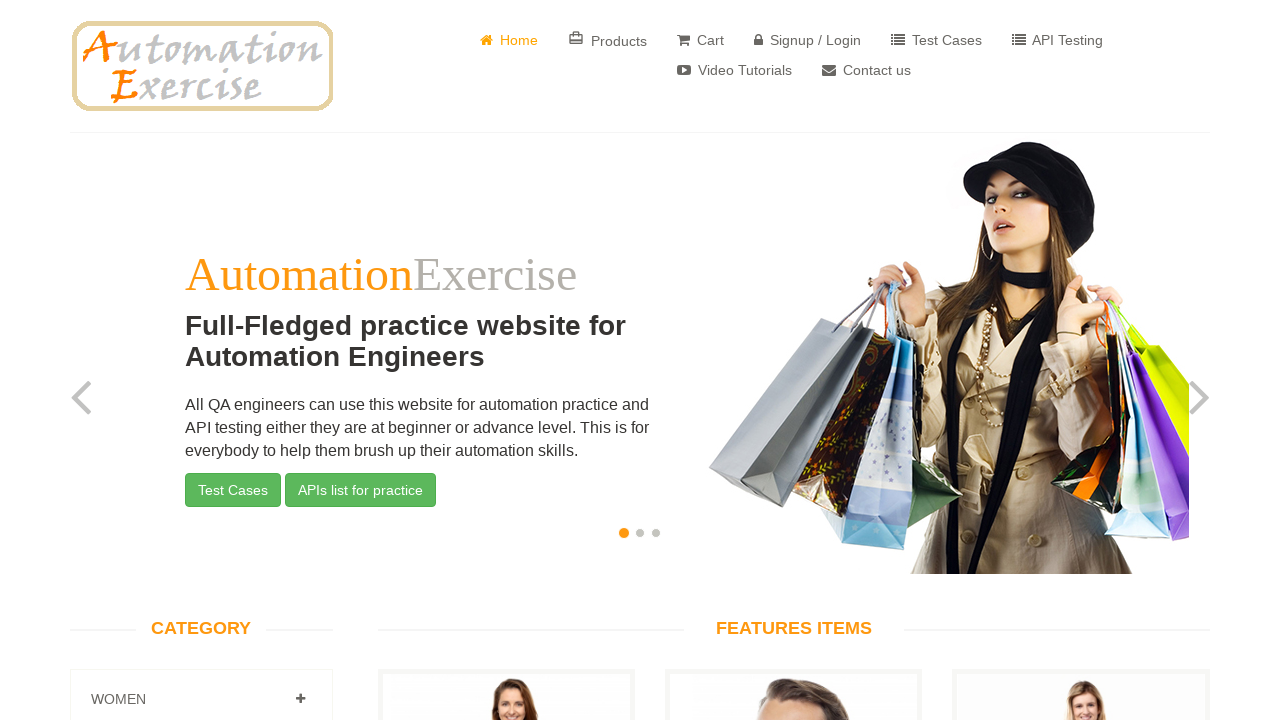

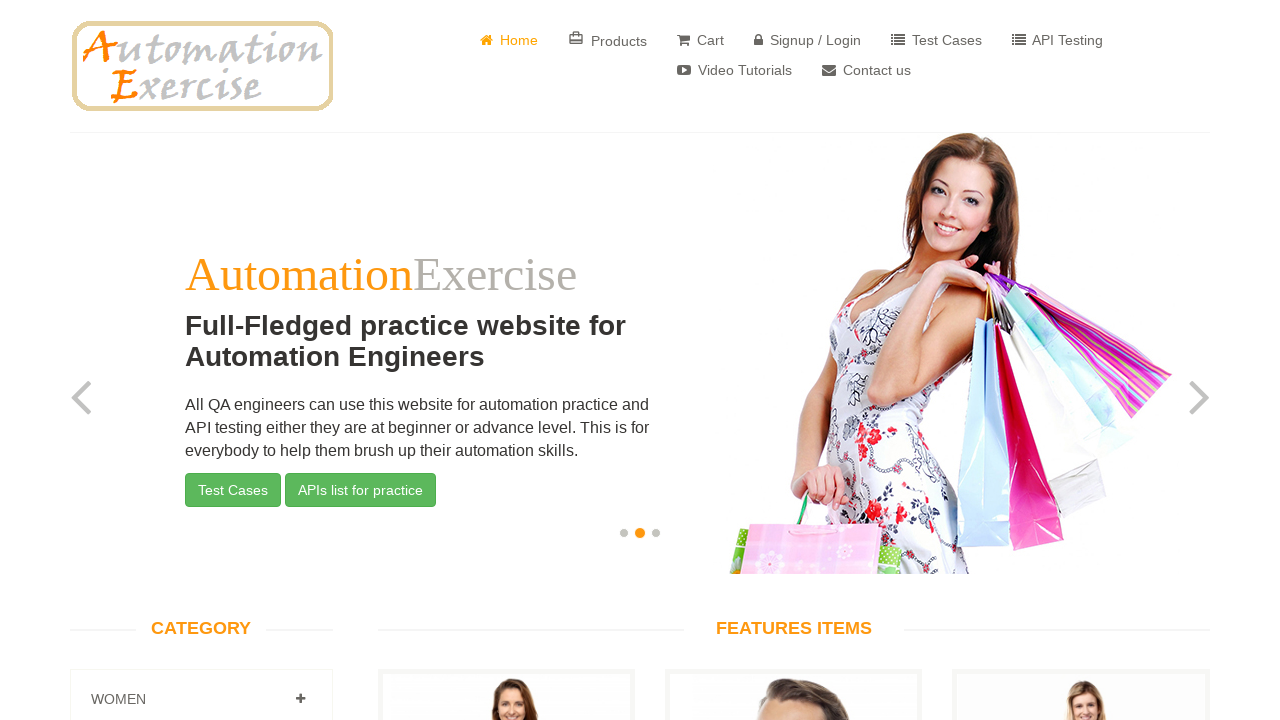